Performs a drag and drop action from a draggable element to a droppable target element

Starting URL: https://crossbrowsertesting.github.io/drag-and-drop

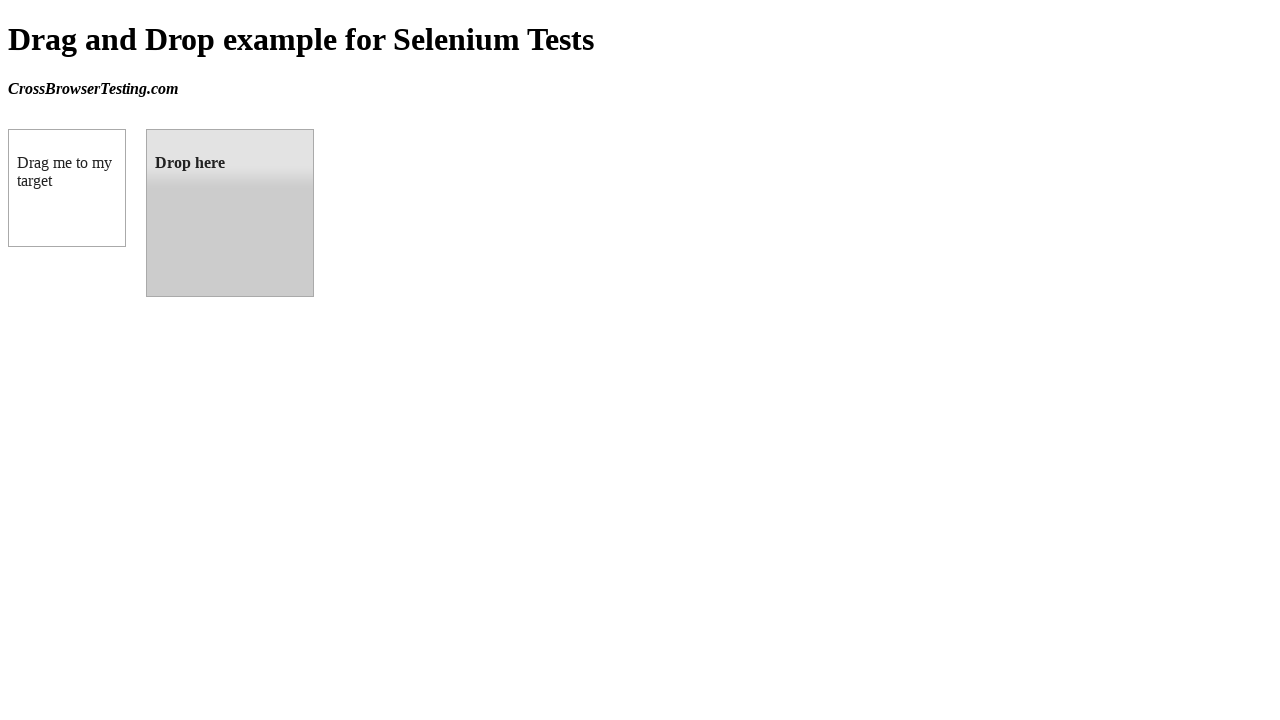

Waited for draggable element to load
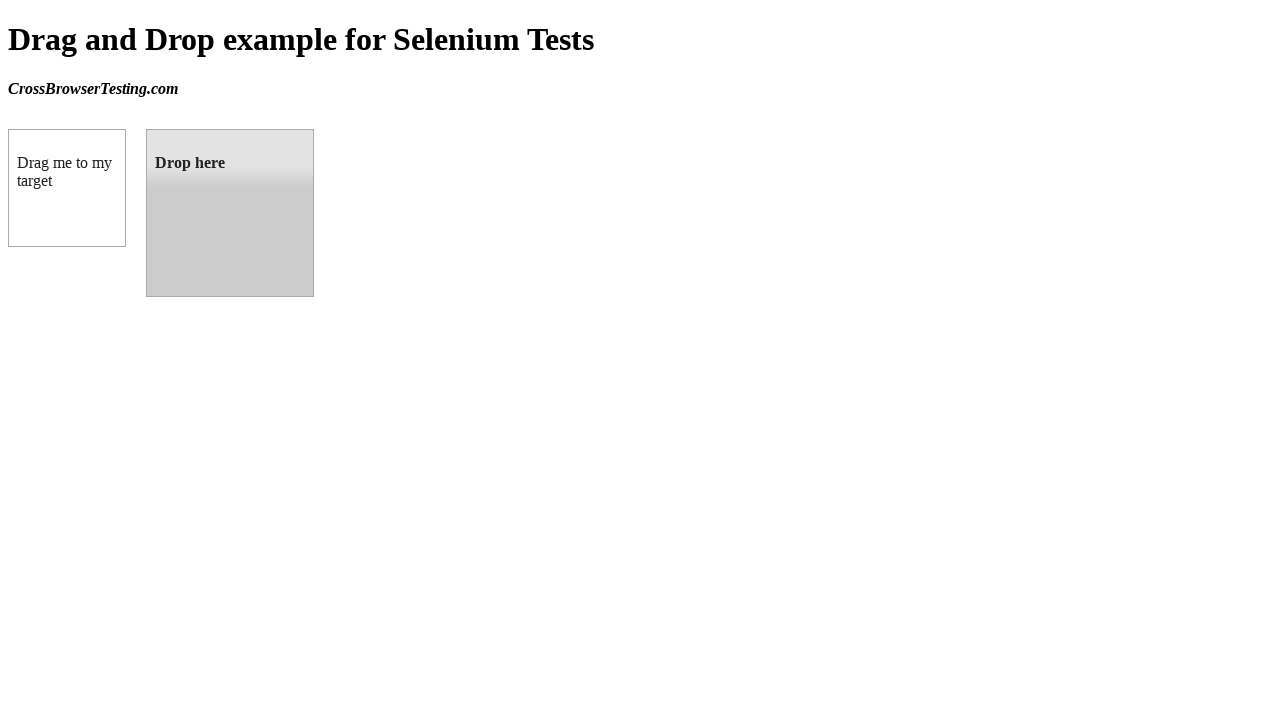

Located the draggable source element
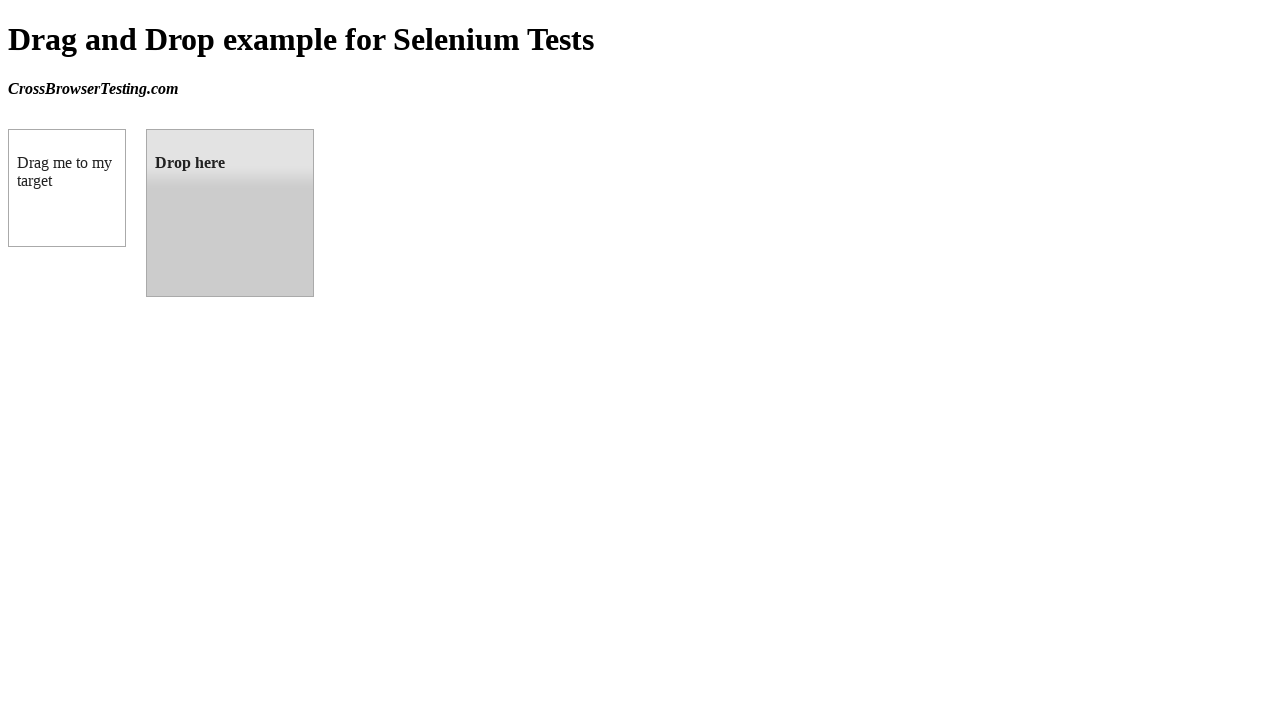

Located the droppable target element
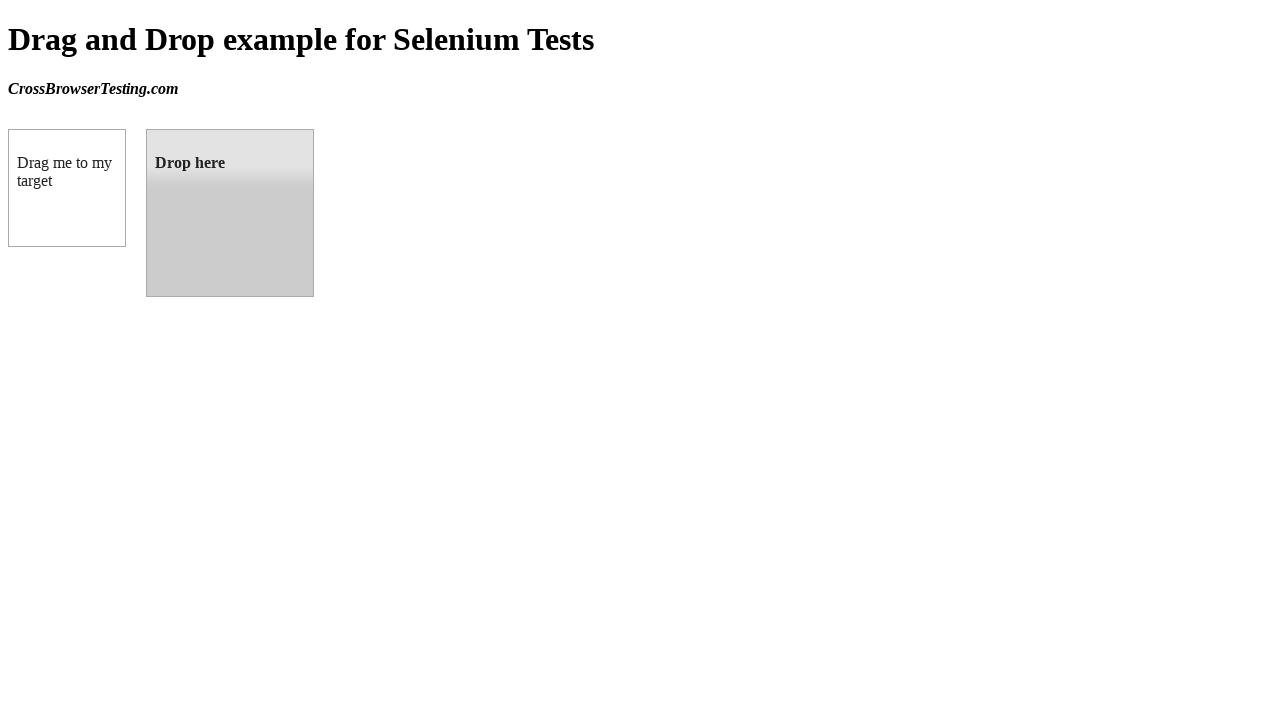

Performed drag and drop action from draggable element to droppable target at (230, 213)
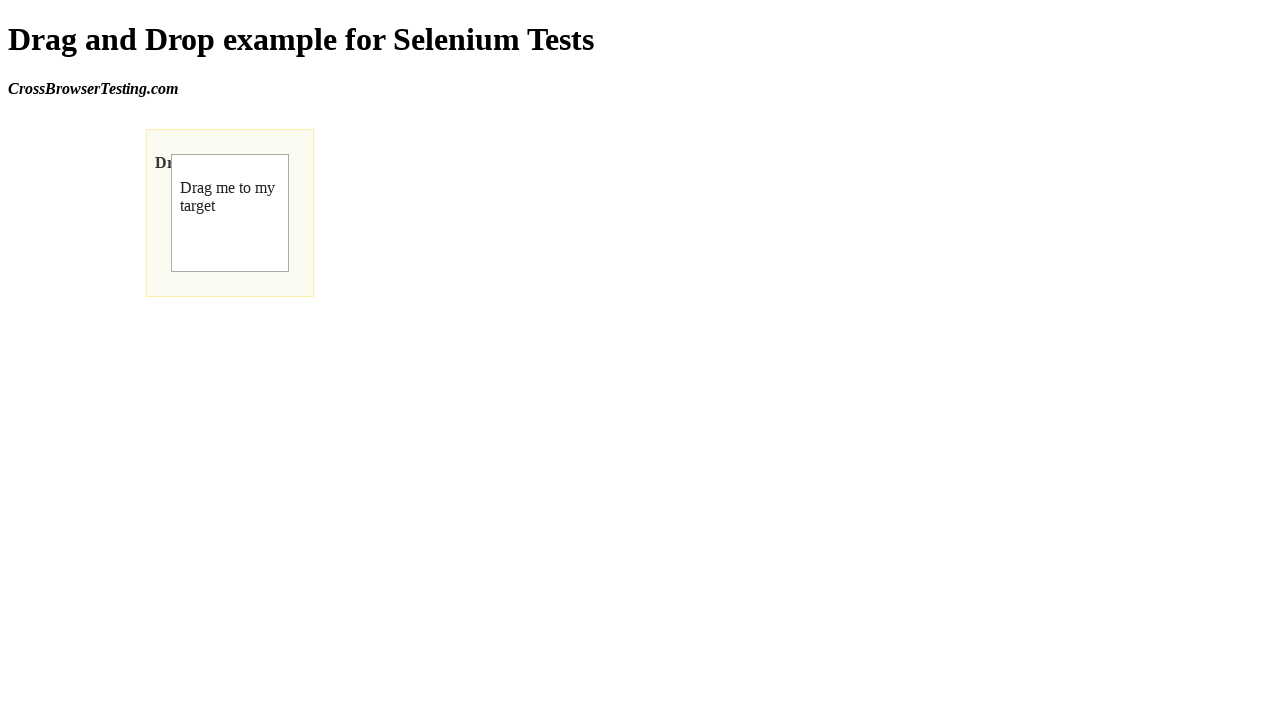

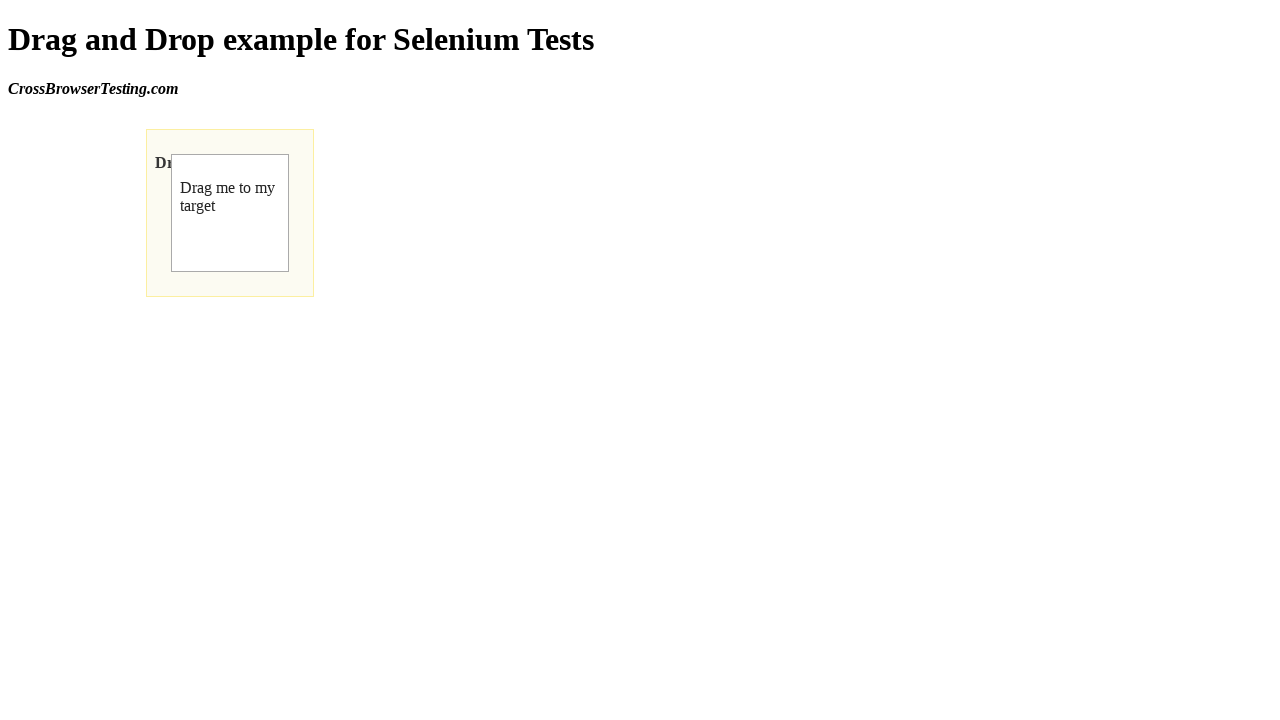